Tests iframe interaction by clicking to reveal an iframe, switching to the frame to extract a code, then entering that code into a form field and submitting it

Starting URL: https://savkk.github.io/selenium-practice/

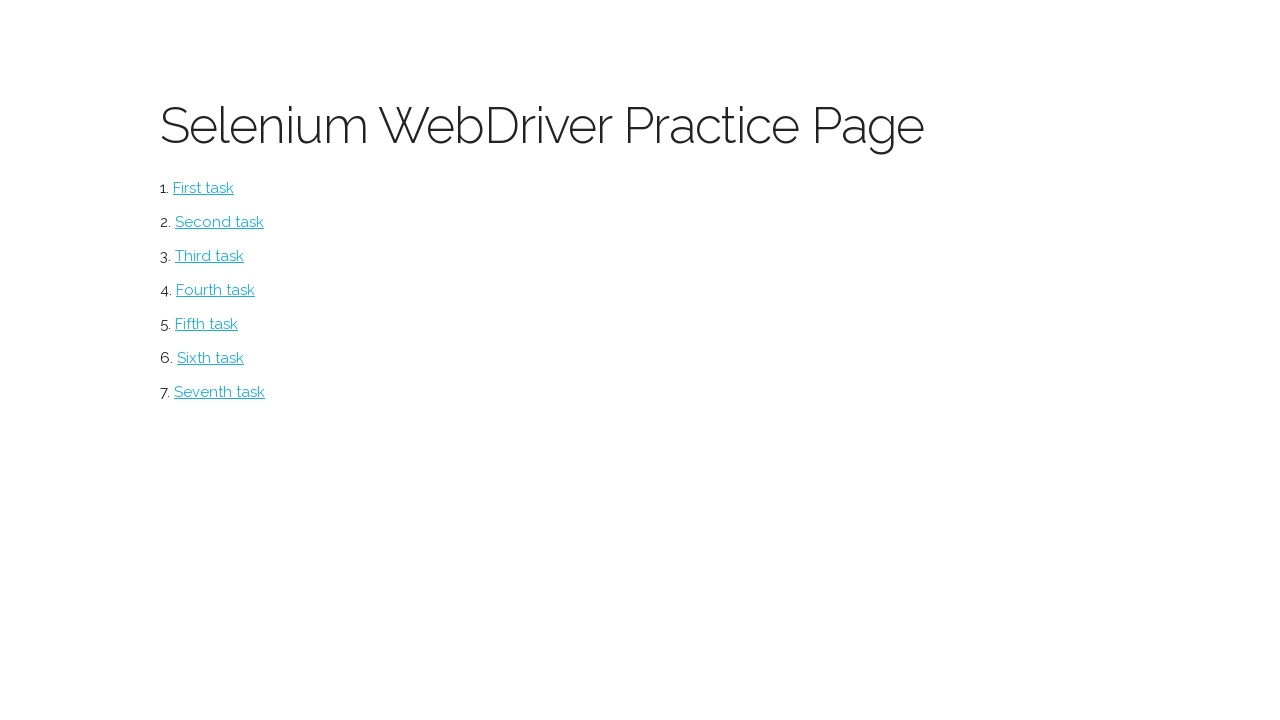

Clicked iframe button to reveal the iframe at (206, 324) on #iframe
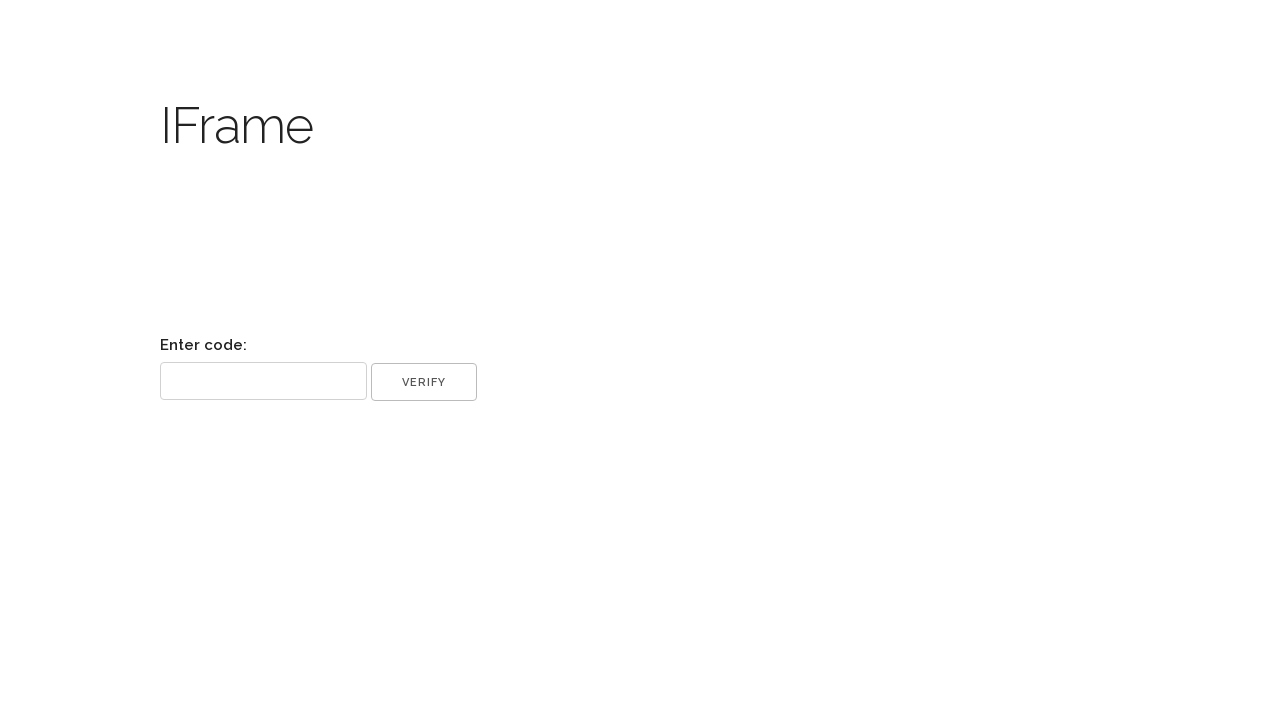

Switched to 'code-frame' iframe
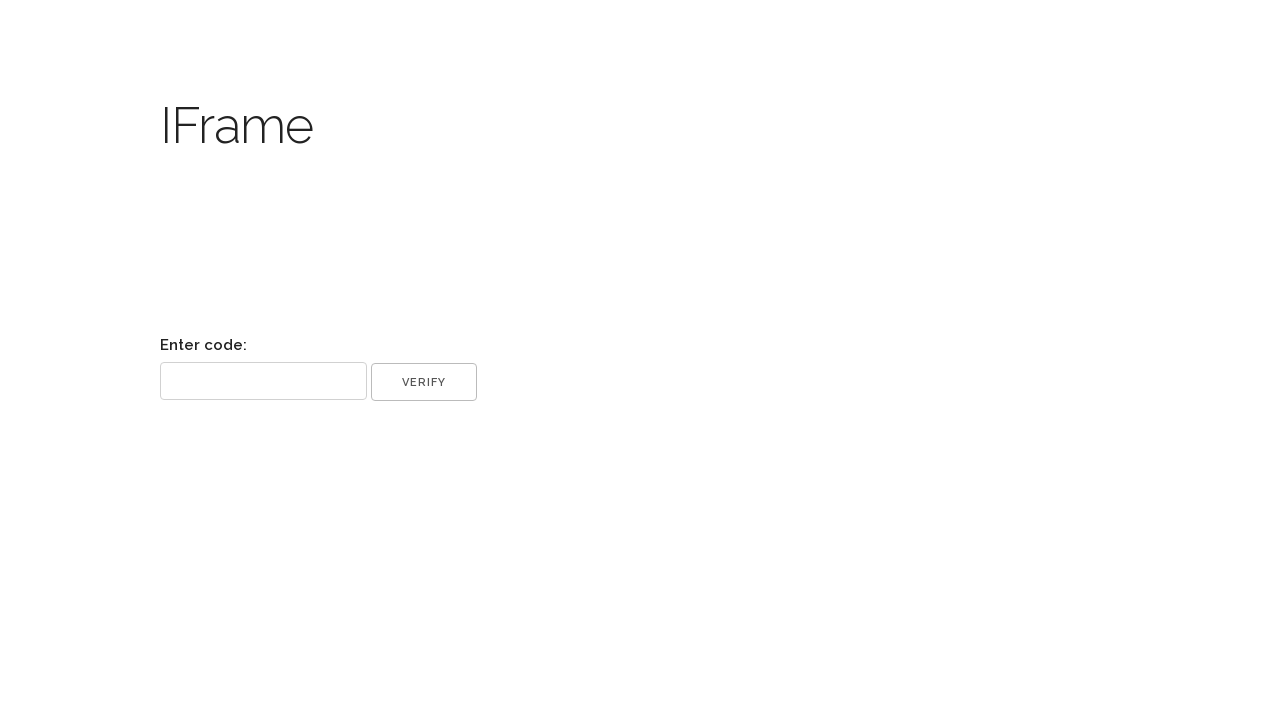

Located code element inside iframe
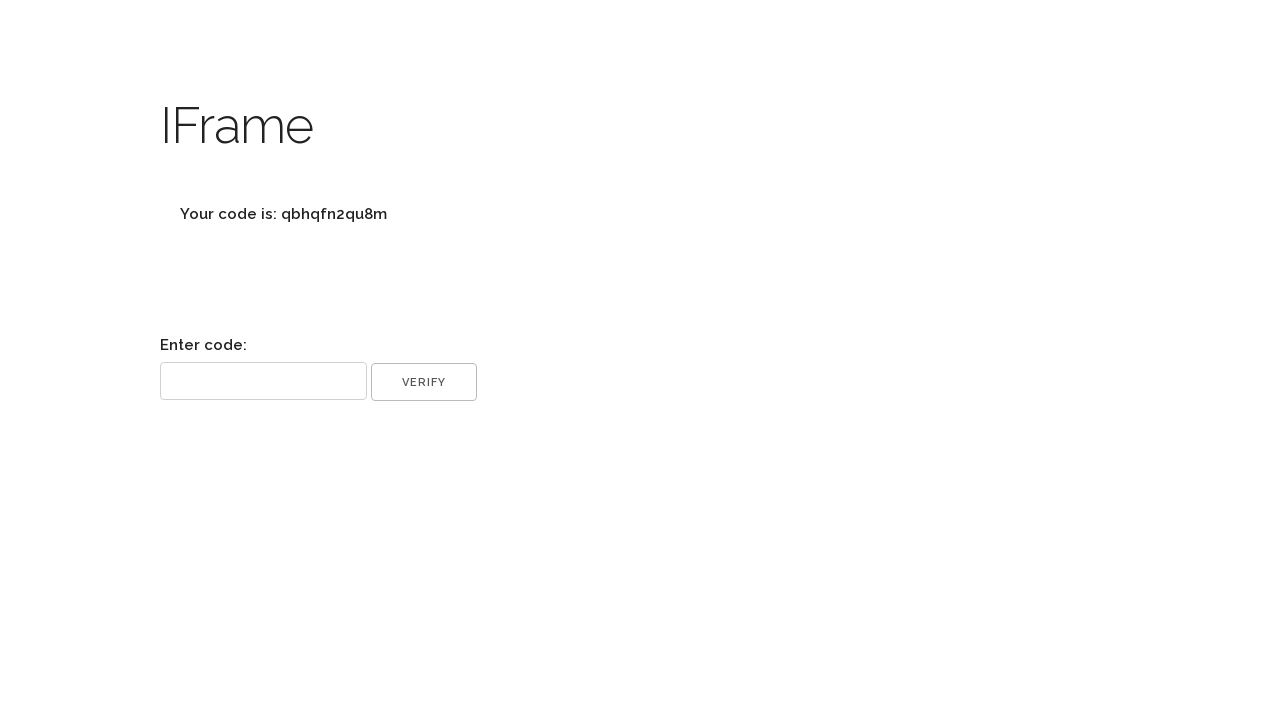

Extracted code text from iframe element
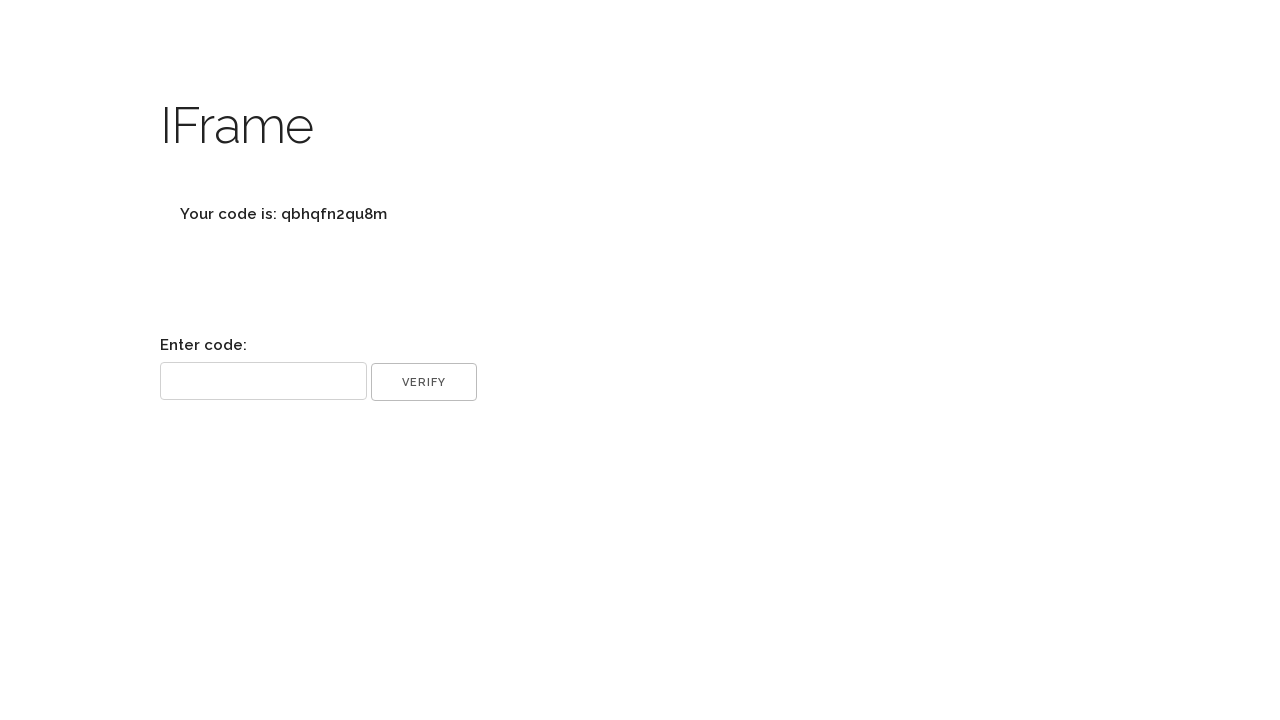

Cleaned code by removing prefix 'Your code is: '
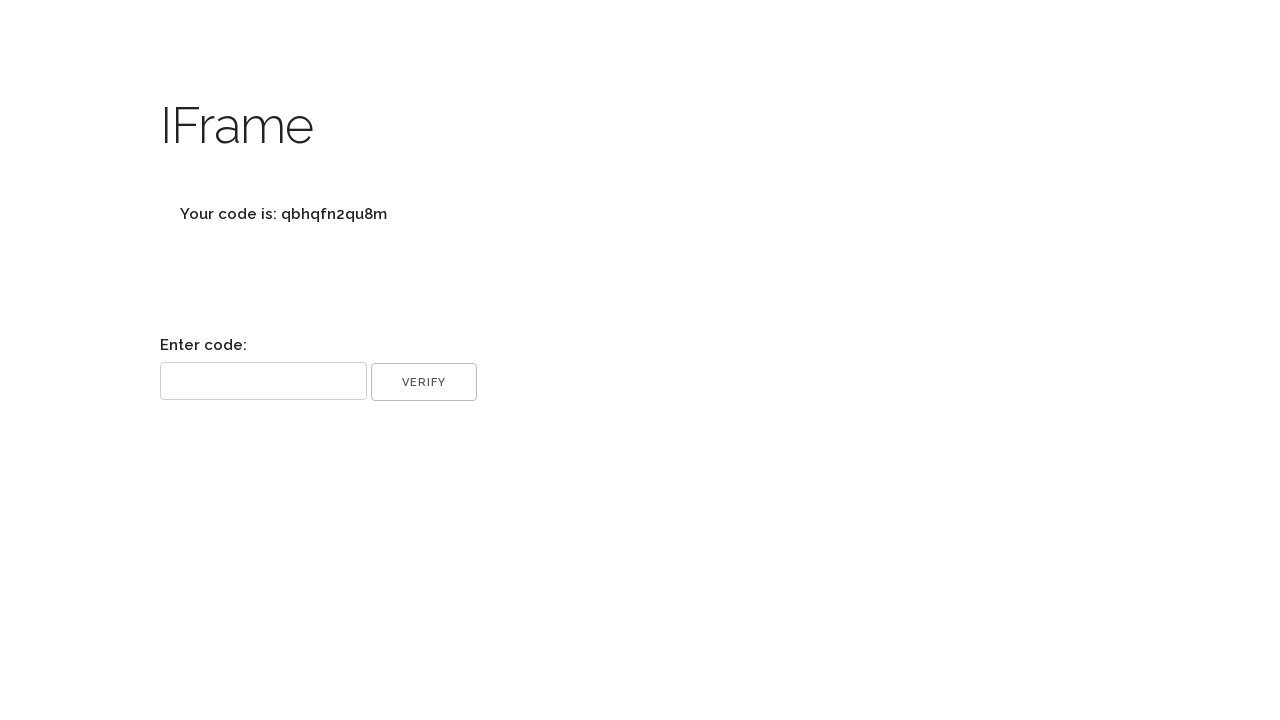

Filled code input field with extracted code: qbhqfn2qu8m on input[name='code']
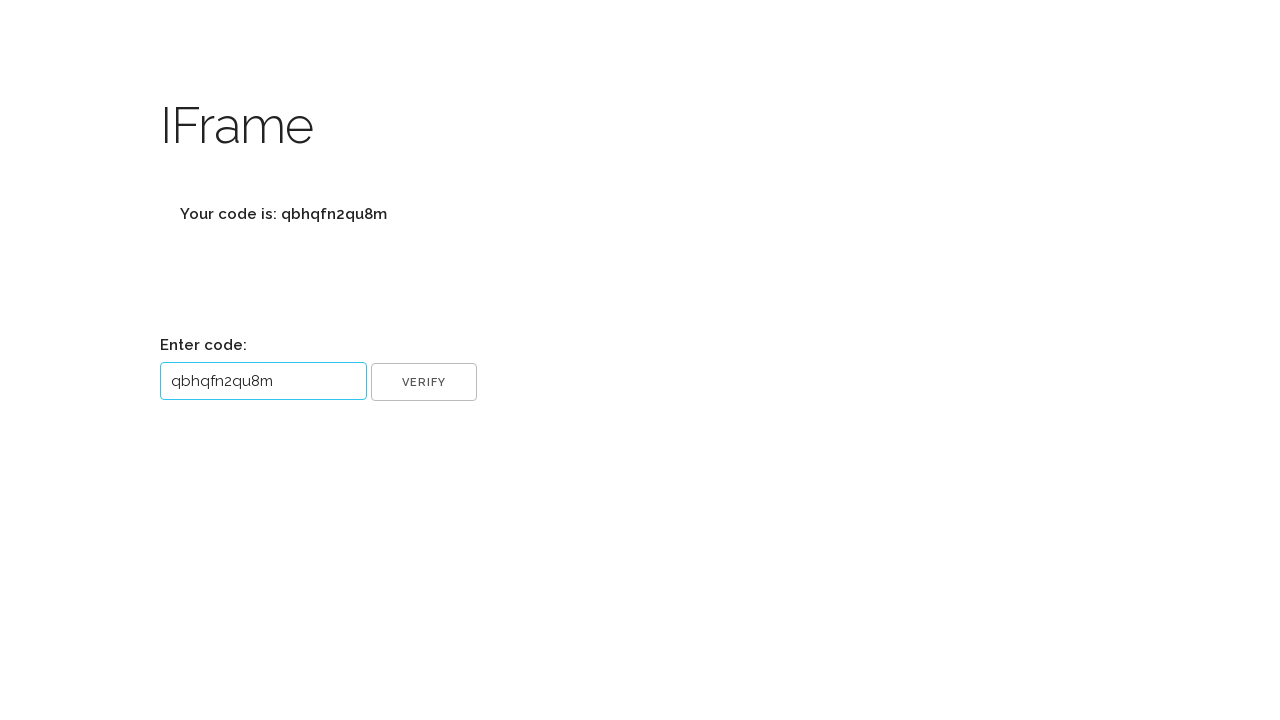

Clicked OK button to submit the code at (424, 382) on input[name='ok']
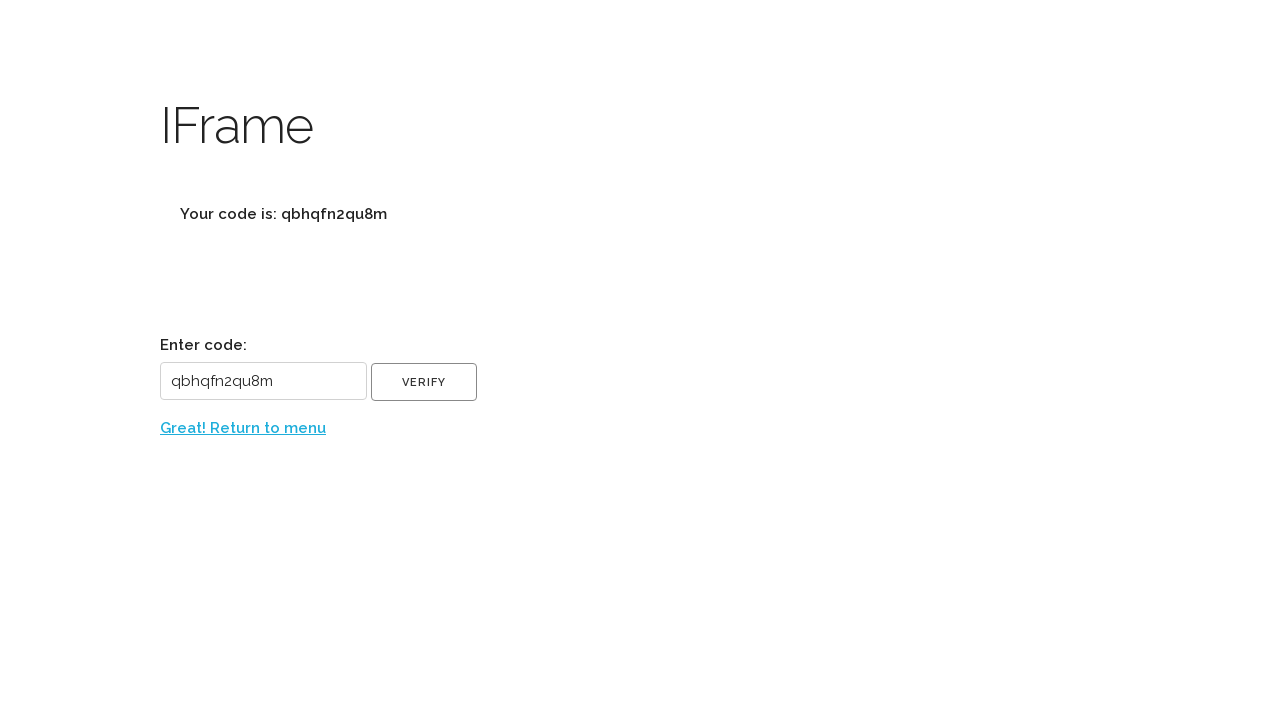

Clicked 'Great! Return to menu' link at (243, 428) on text=Great! Return to menu
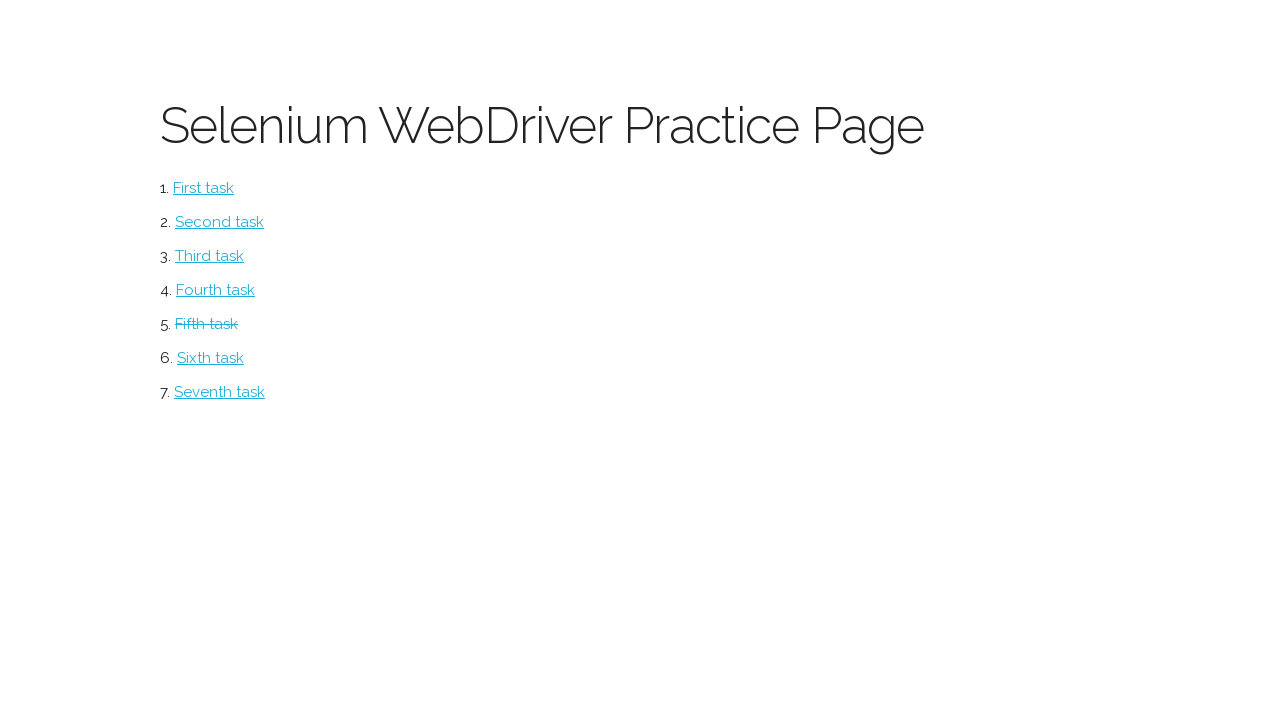

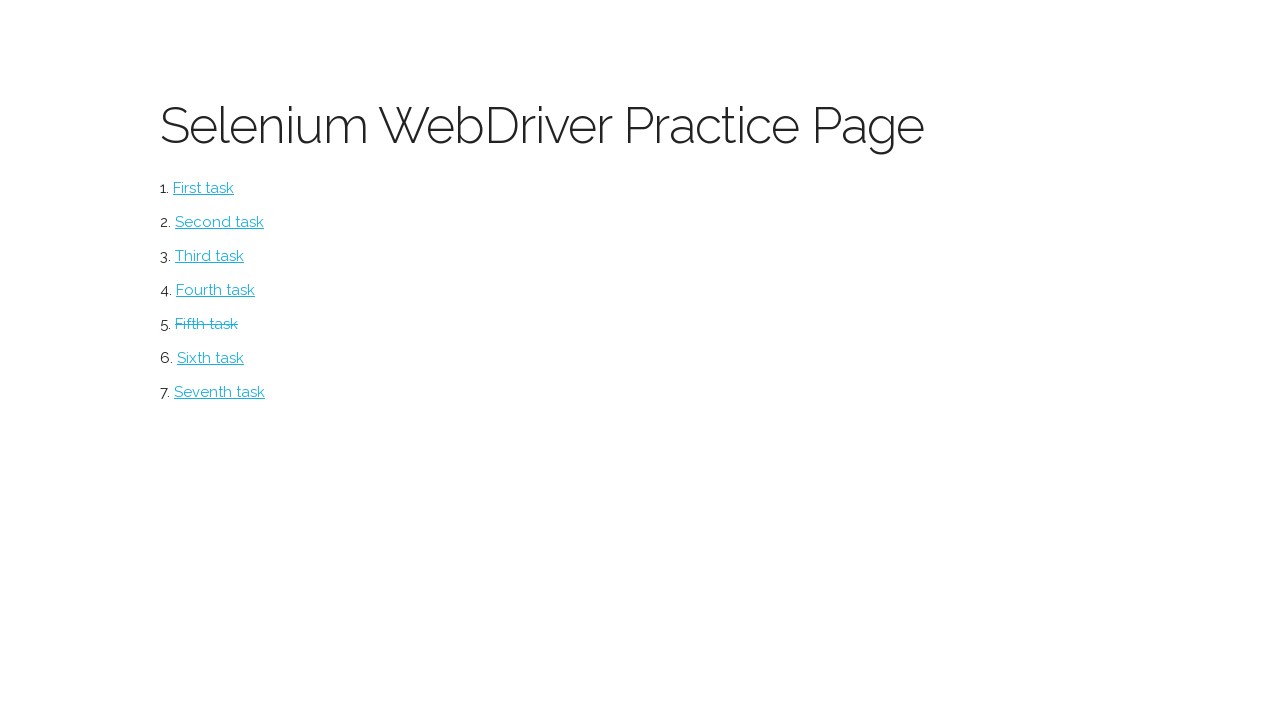